Tests window handling functionality by clicking buttons that open new windows/tabs and switching between them to verify their content

Starting URL: https://demoqa.com/browser-windows

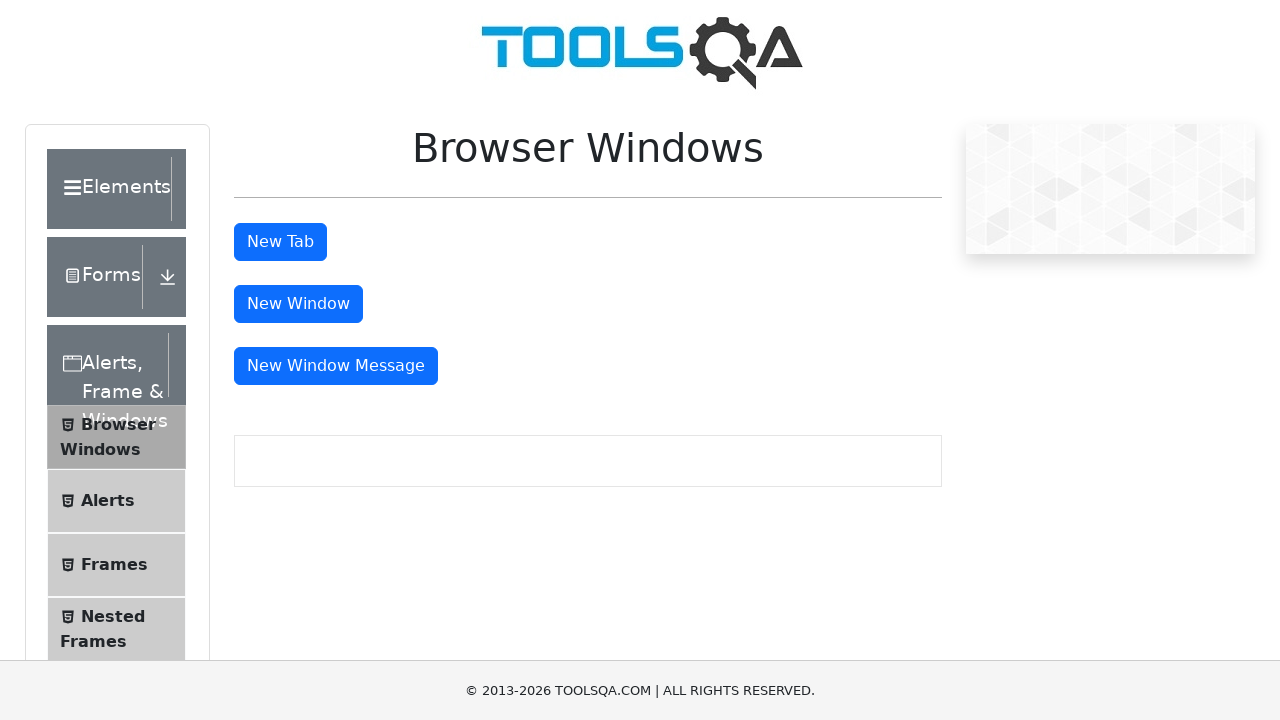

Clicked tab button to open a new tab at (280, 242) on #tabButton
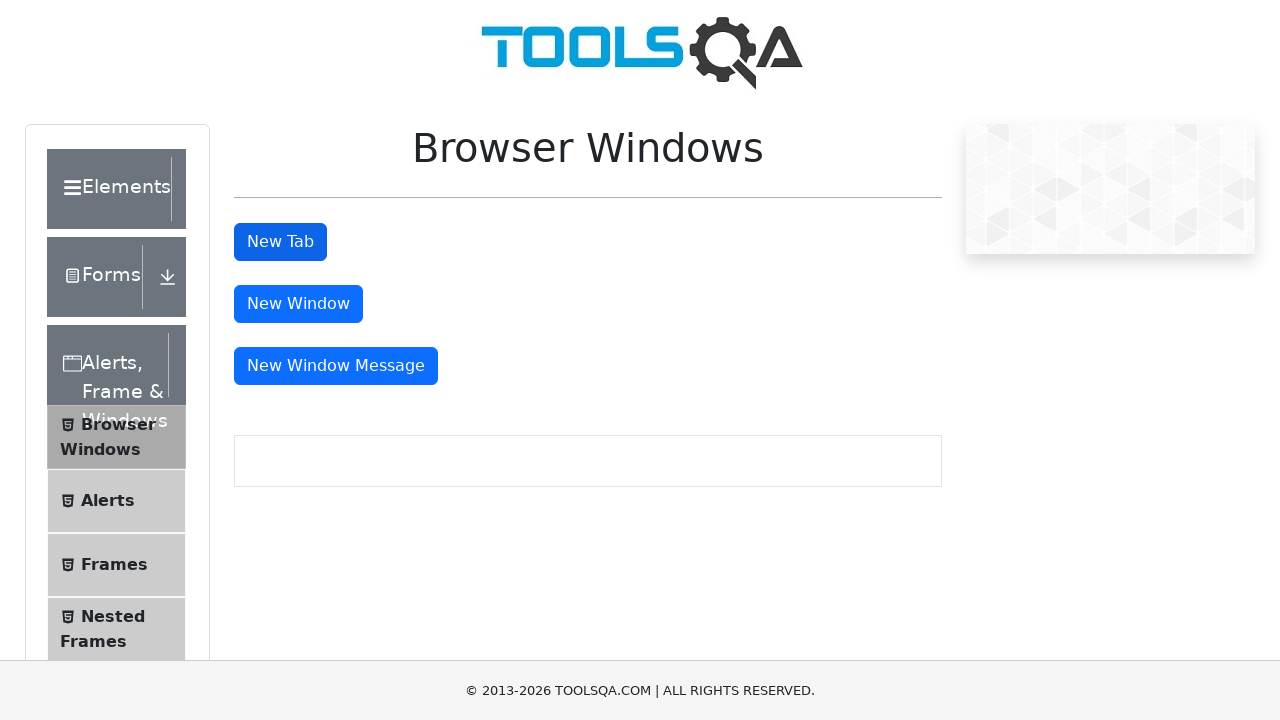

Clicked window button to open a new window at (298, 304) on #windowButton
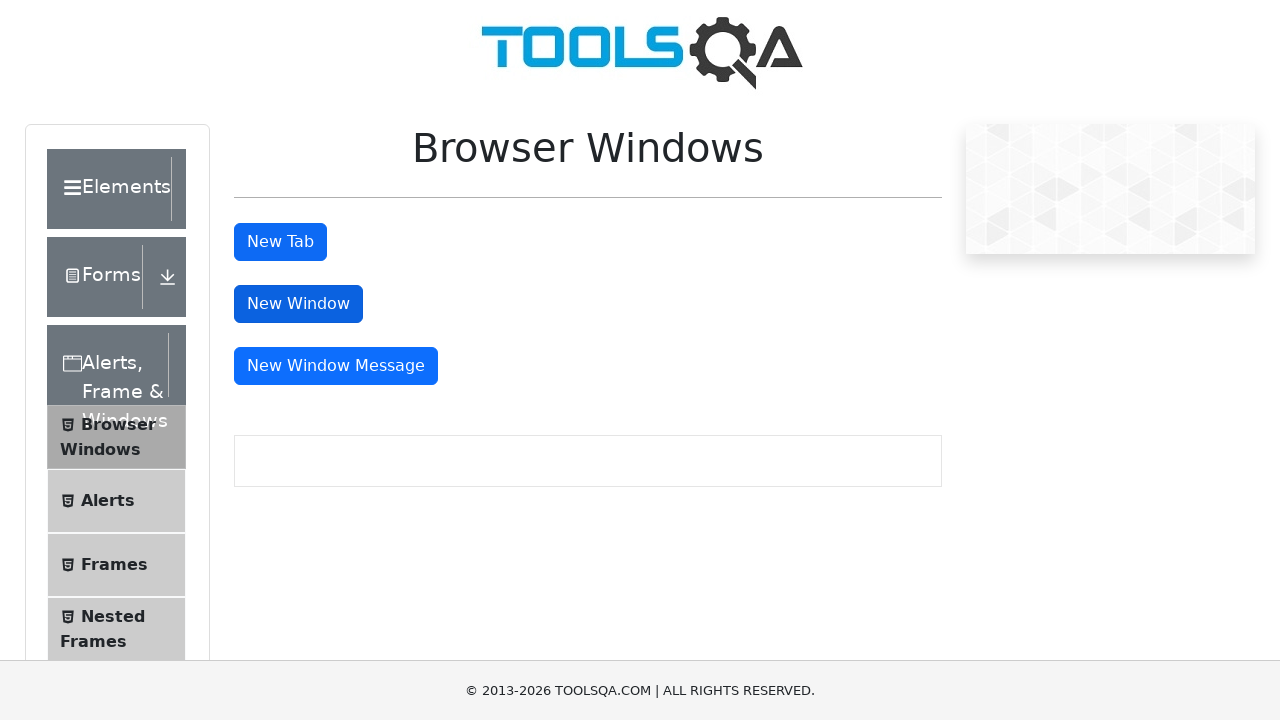

Clicked message window button to open another window at (336, 366) on #messageWindowButton
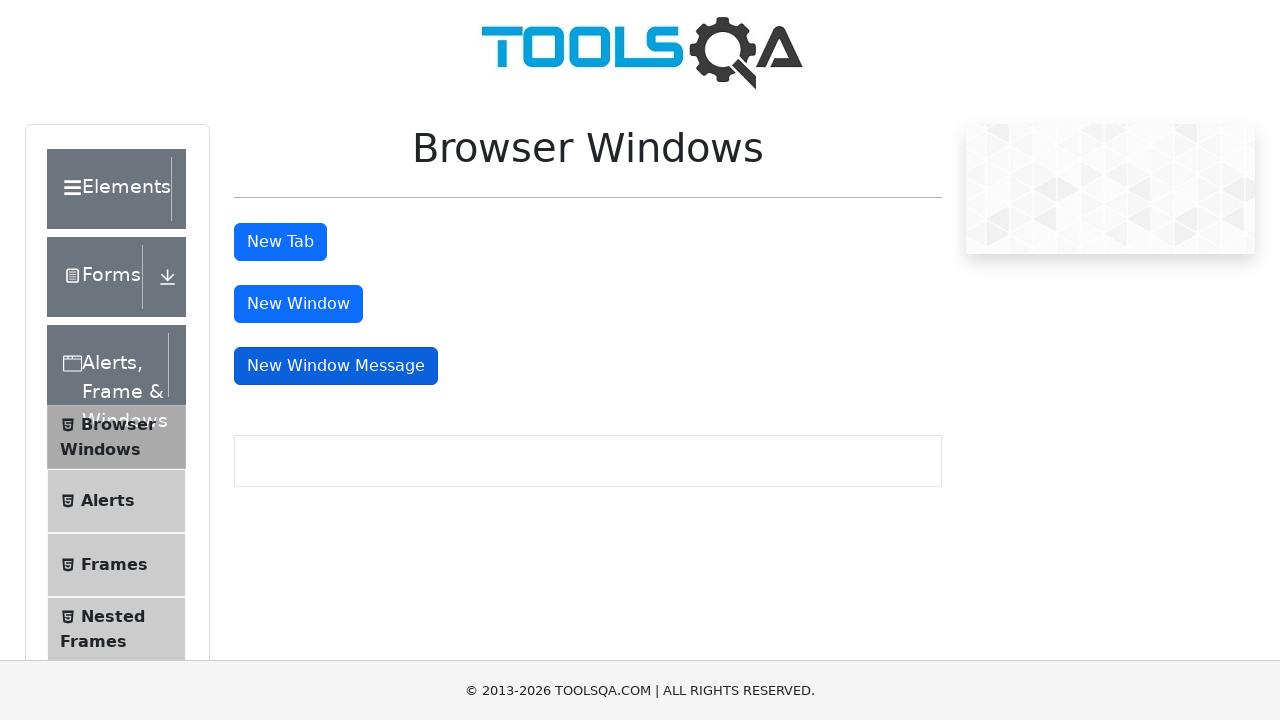

Retrieved all open pages/windows/tabs from context
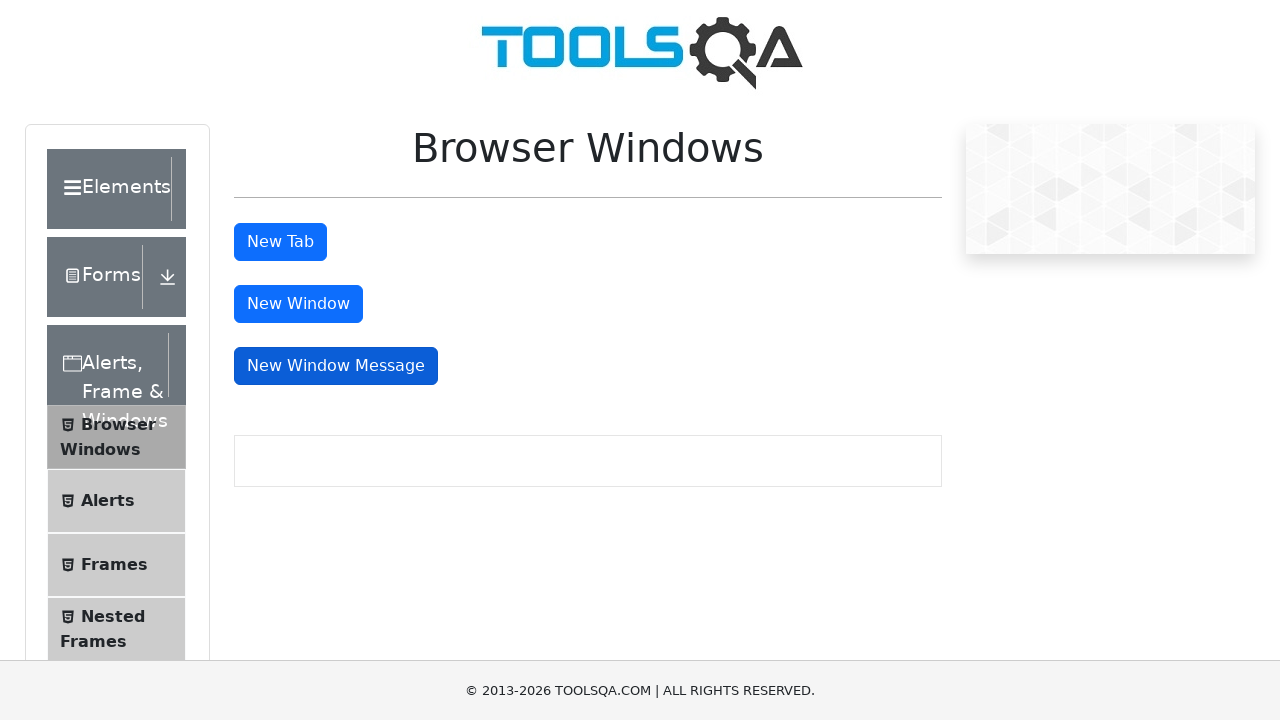

Switched focus to a child window/tab
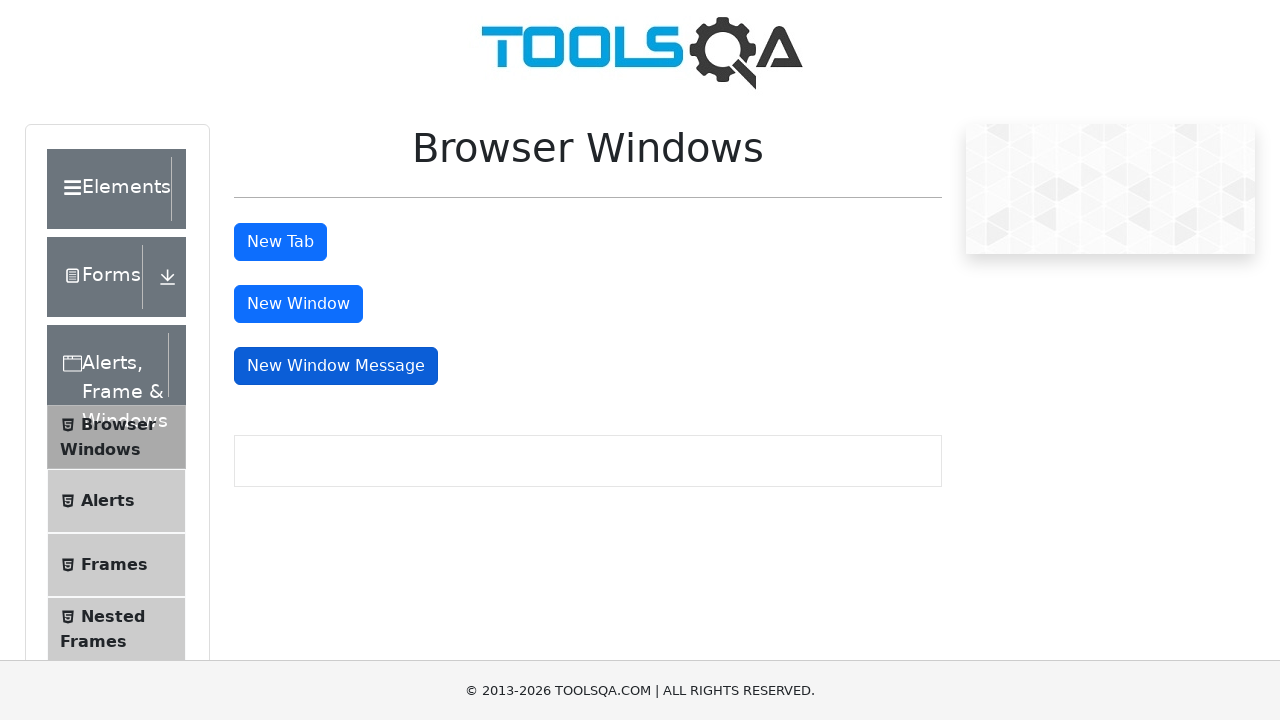

Waited for child window/tab content to load
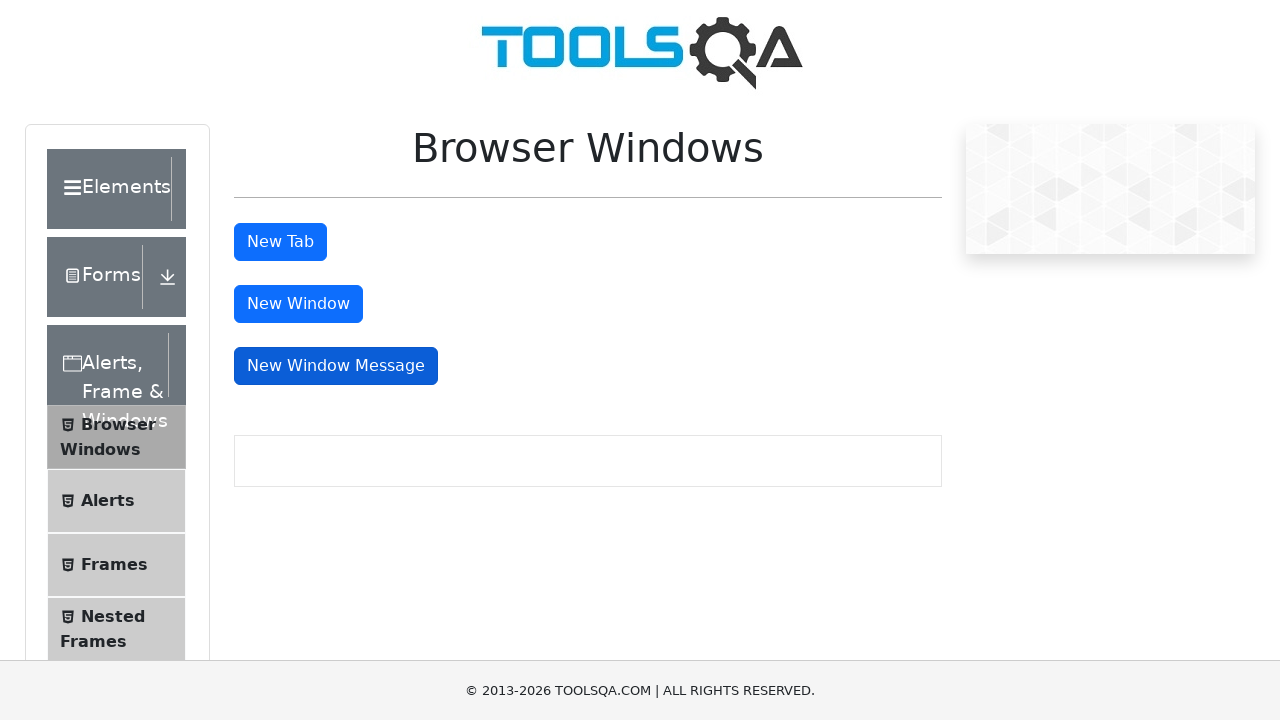

Retrieved text content from child window: 
This is a sample page



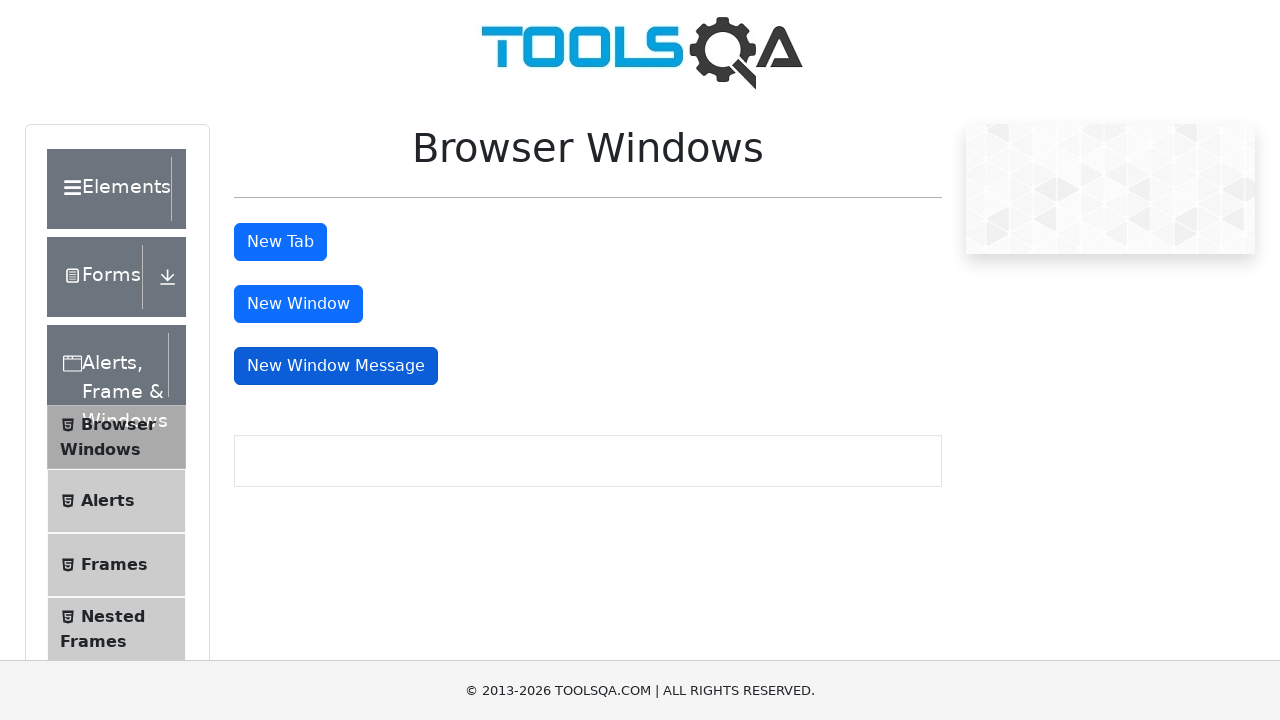

Switched focus to a child window/tab
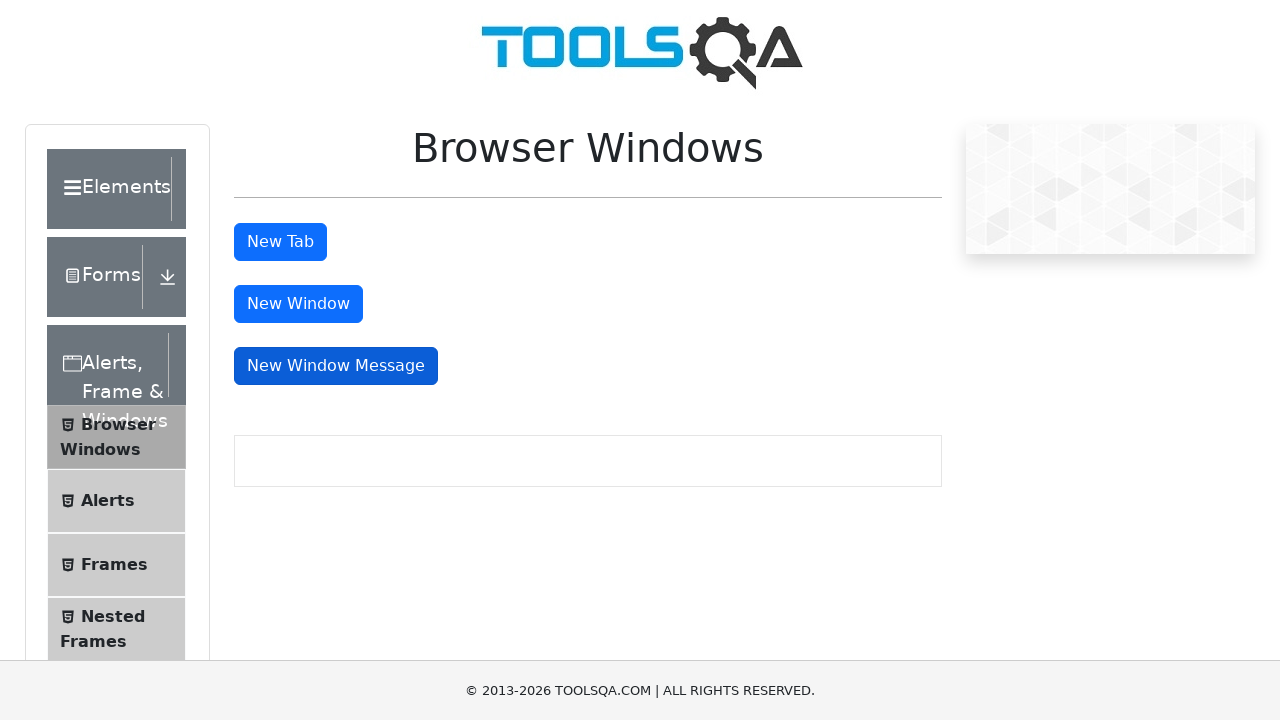

Waited for child window/tab content to load
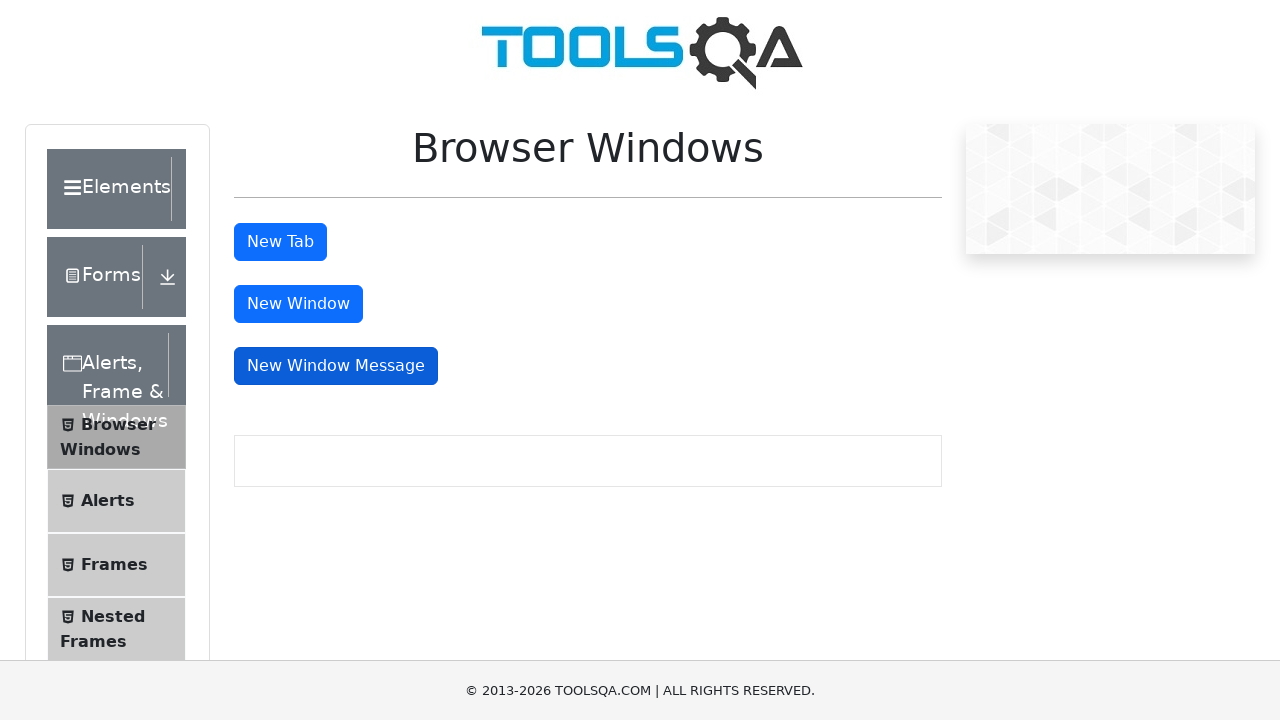

Retrieved text content from child window: 
This is a sample page



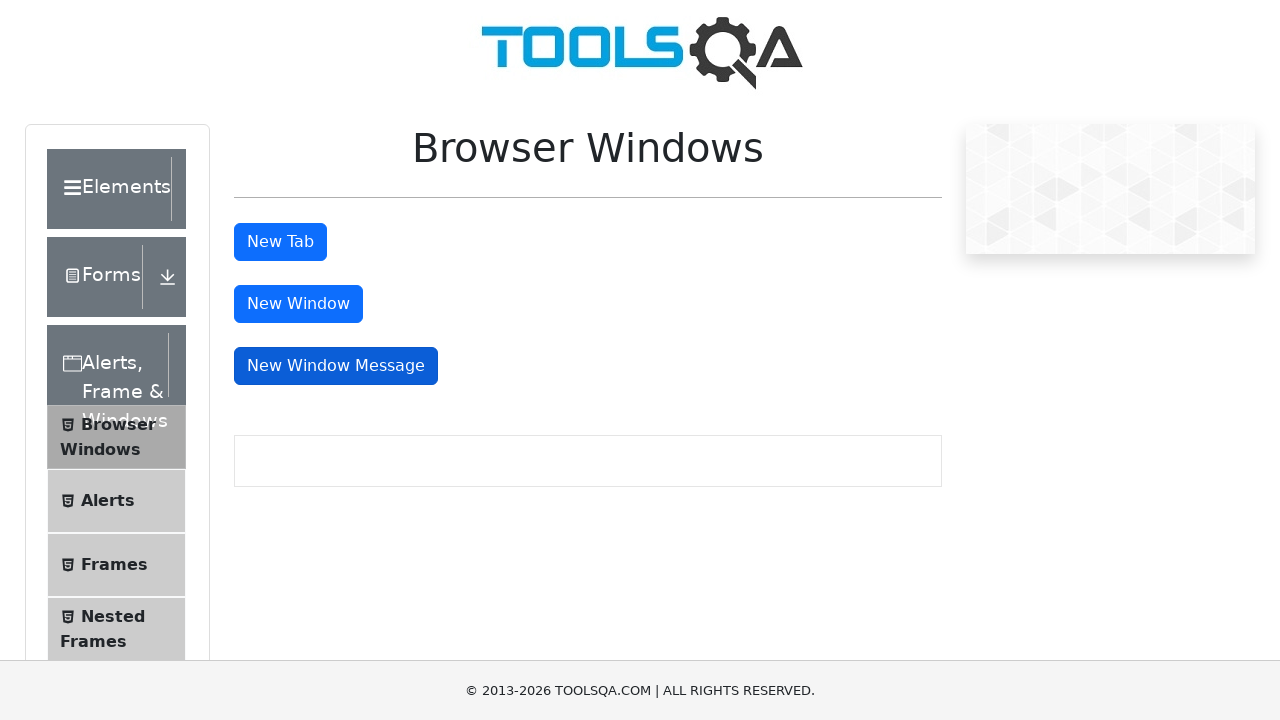

Switched focus to a child window/tab
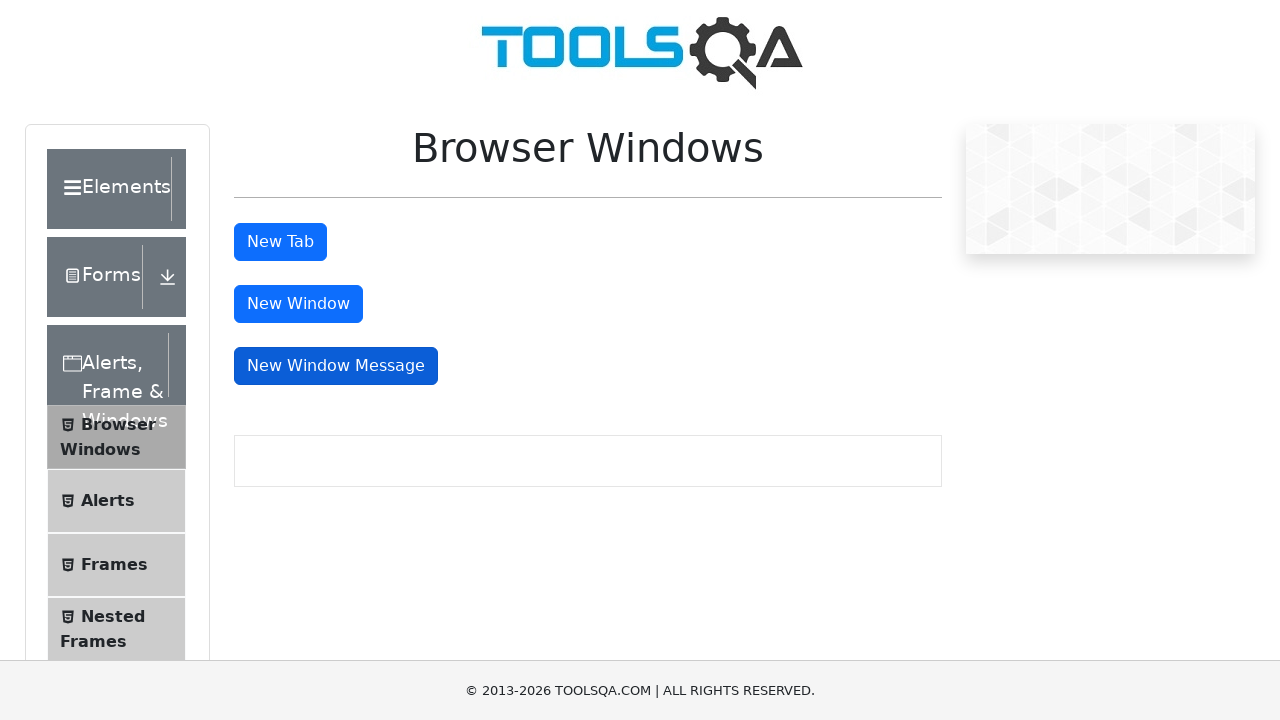

Waited for child window/tab content to load
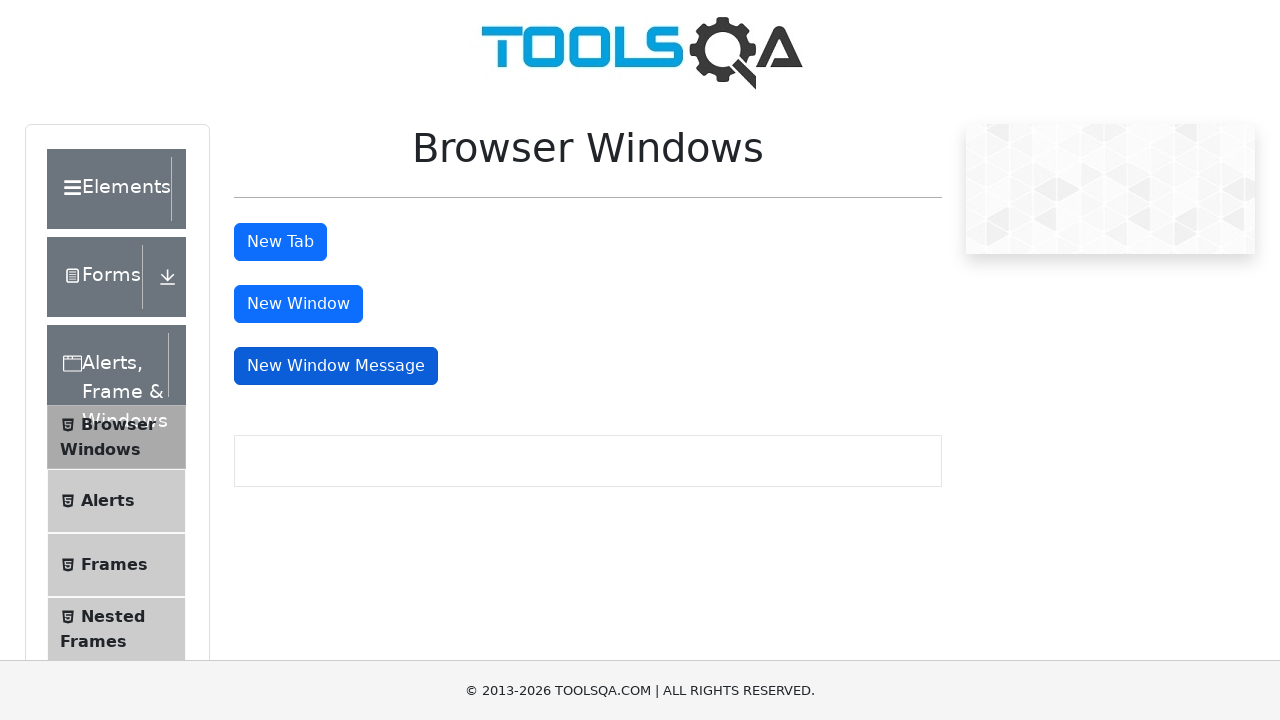

Retrieved text content from child window: Knowledge increases by sharing but not by saving. Please share this website with your friends and in your organization.
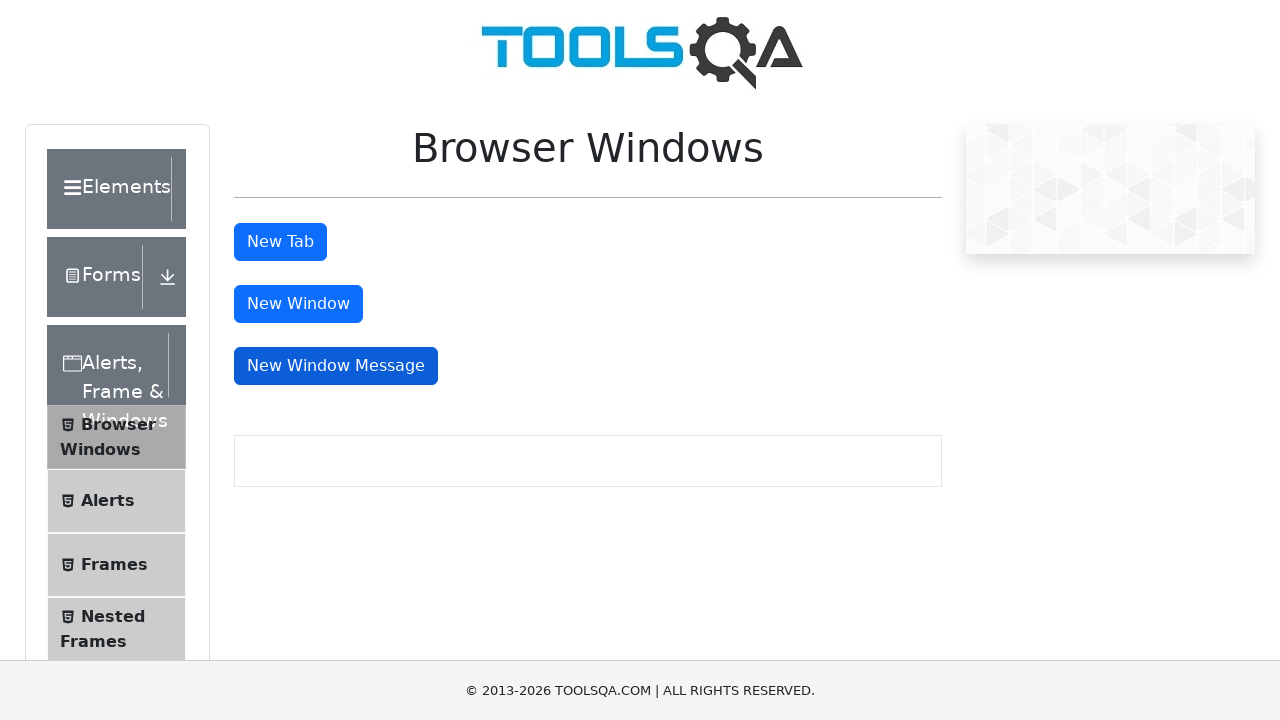

Switched focus back to the main window
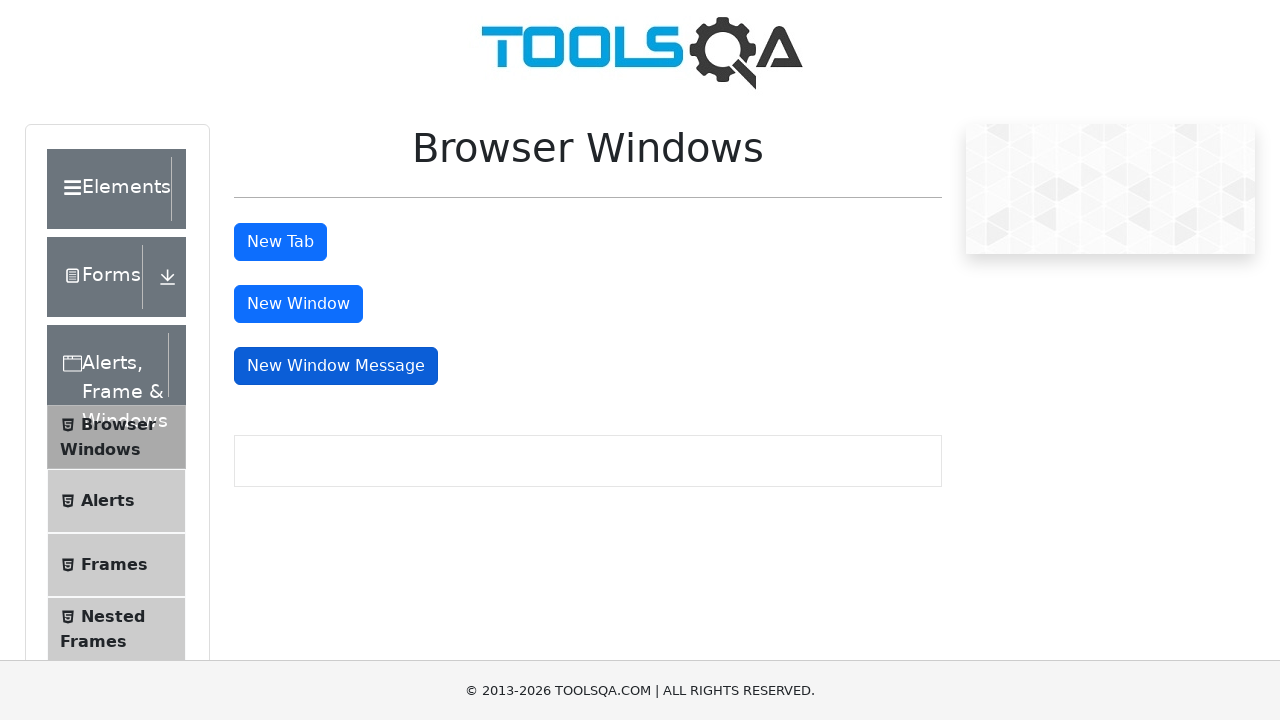

Retrieved main page title: demosite
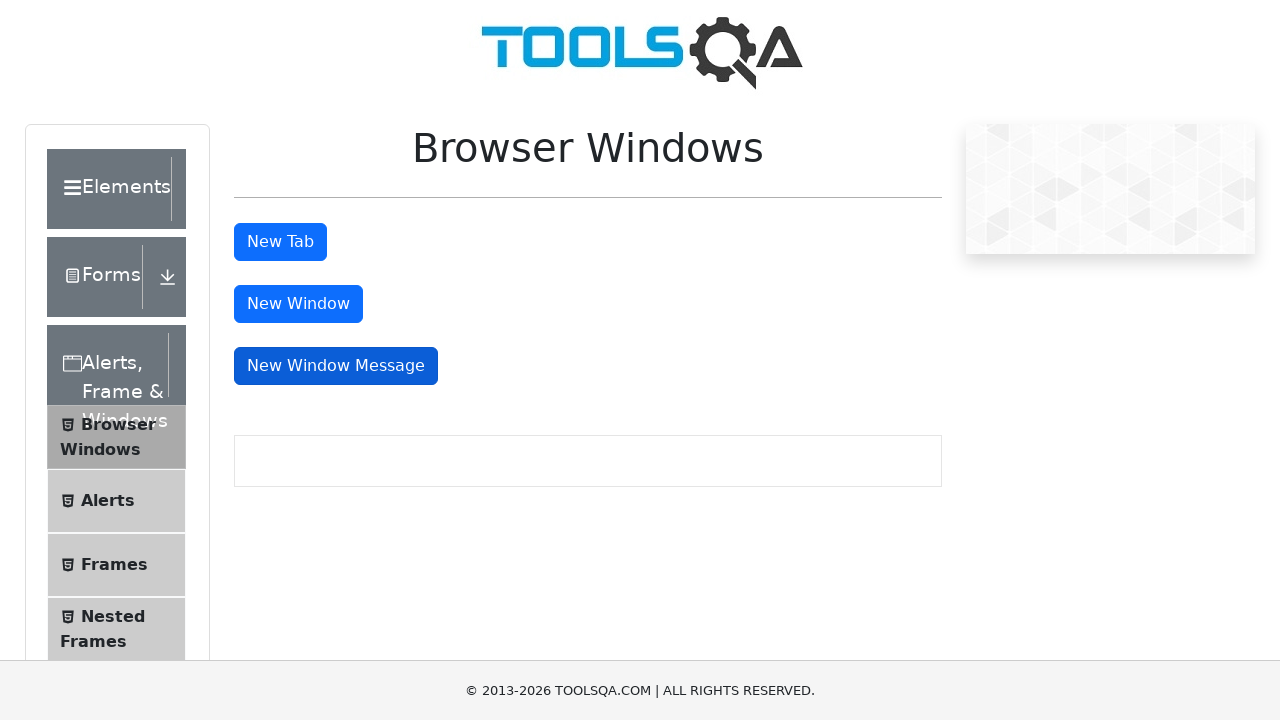

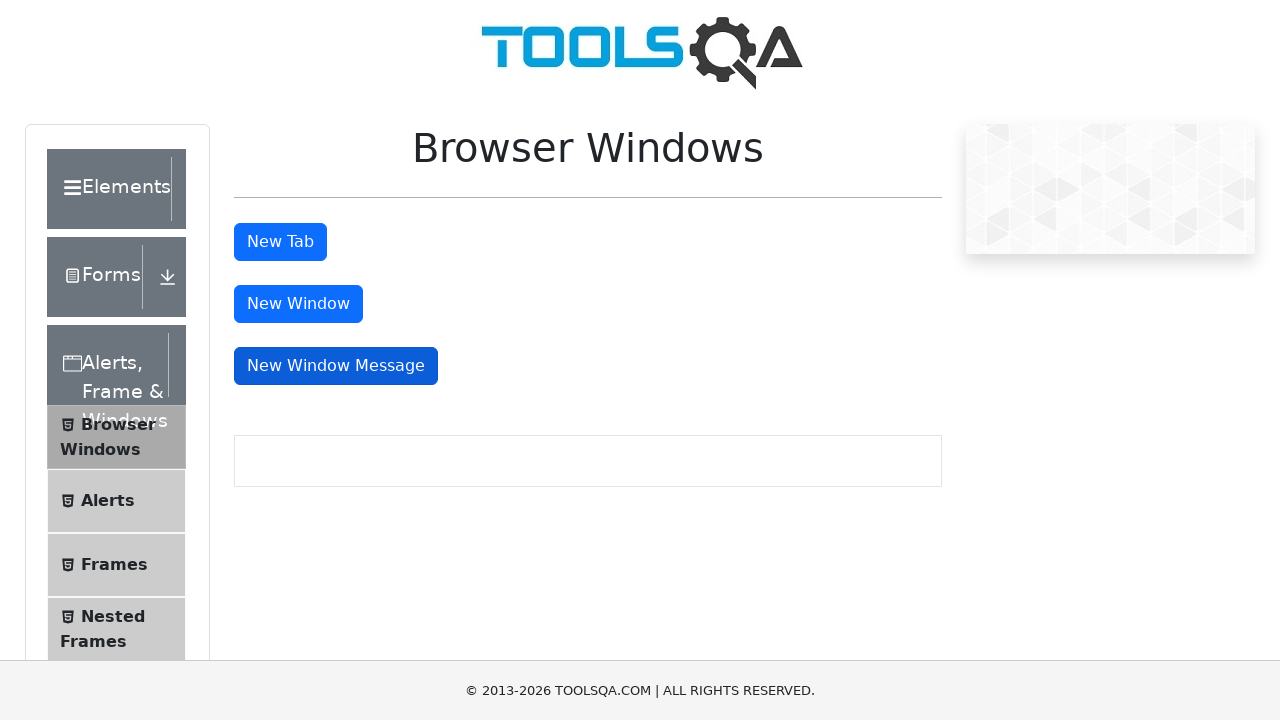